Clicks on the Impressum/Privacy link and verifies navigation to the impressum page with correct header

Starting URL: http://www.99-bottles-of-beer.net/

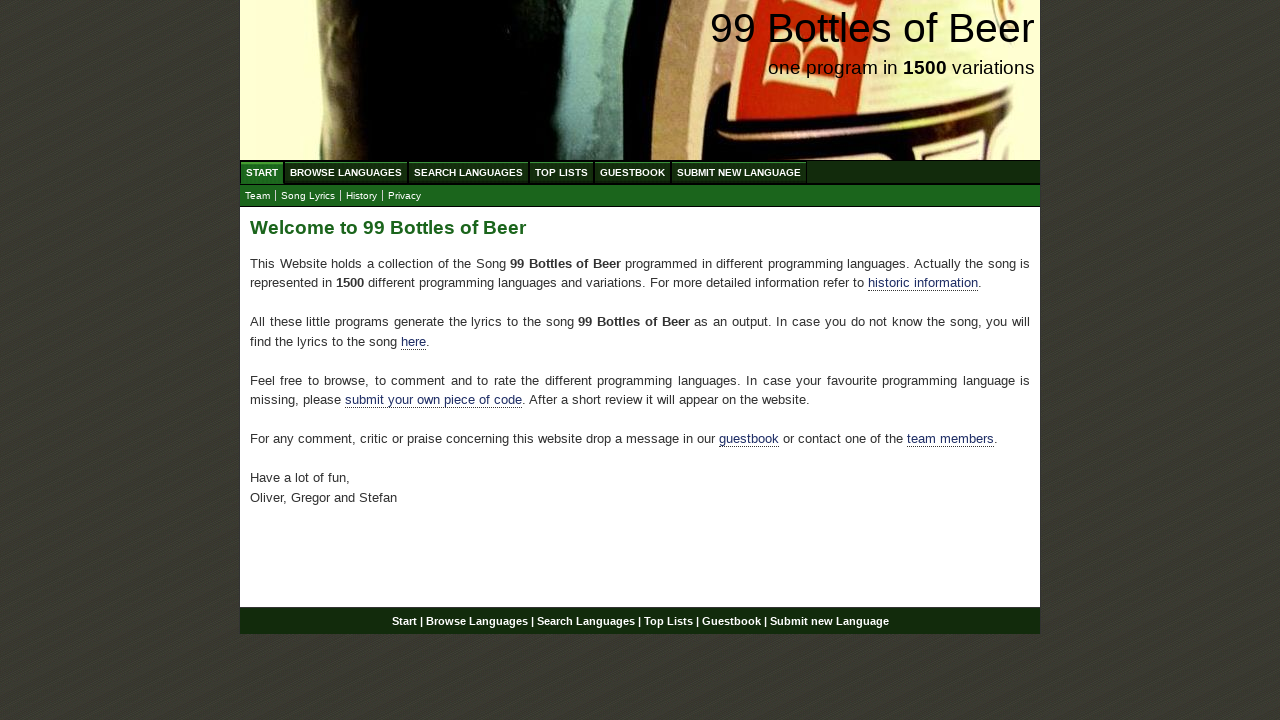

Clicked on Privacy/Impressum link at (404, 196) on a:has-text('Privacy')
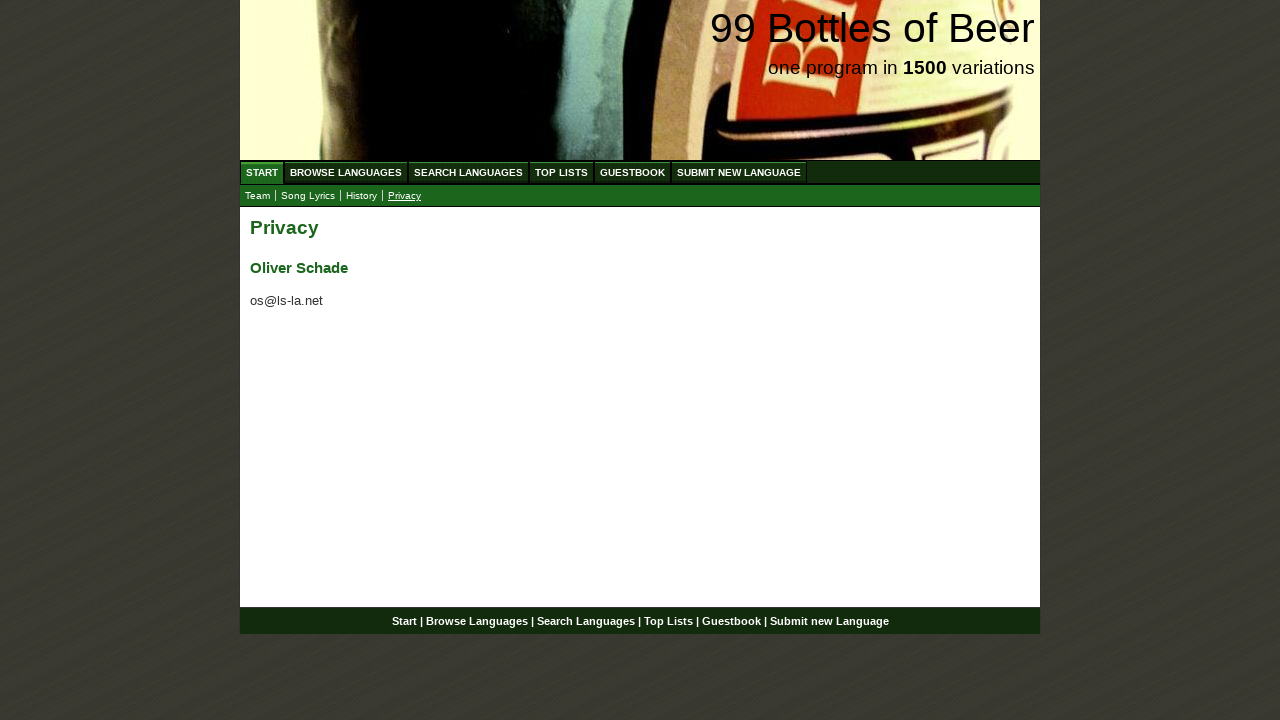

Impressum page loaded with header visible
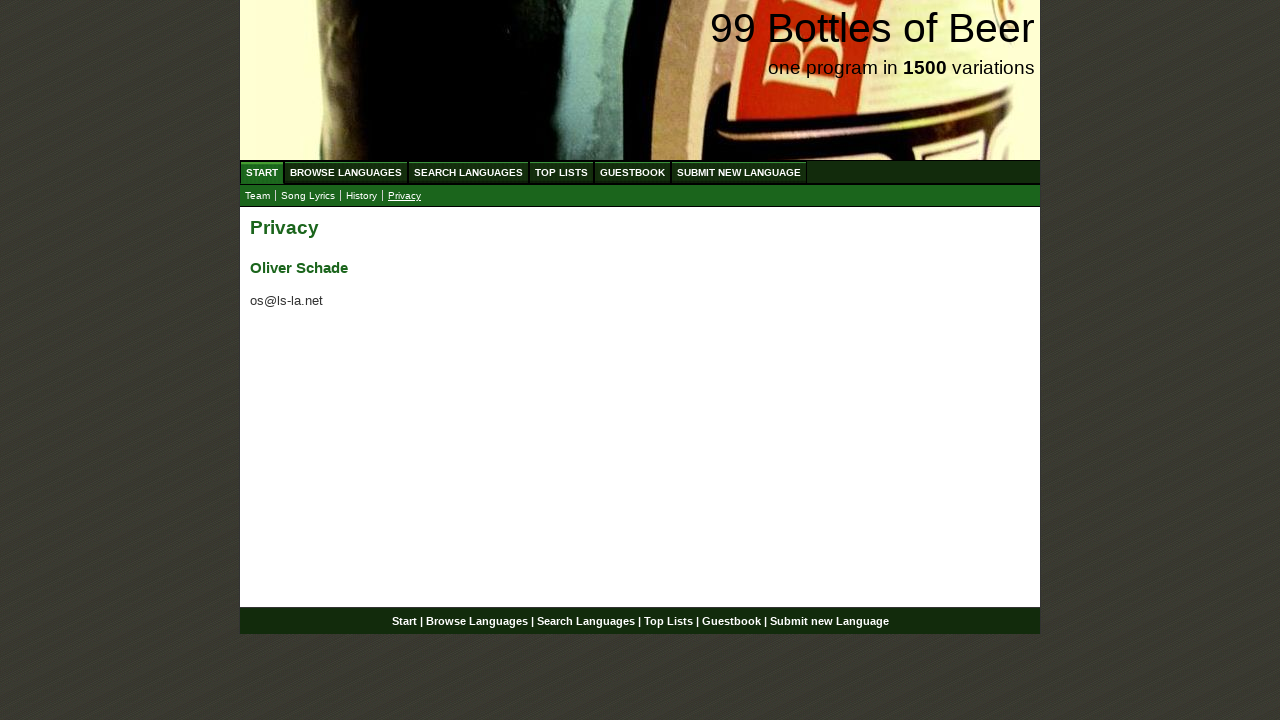

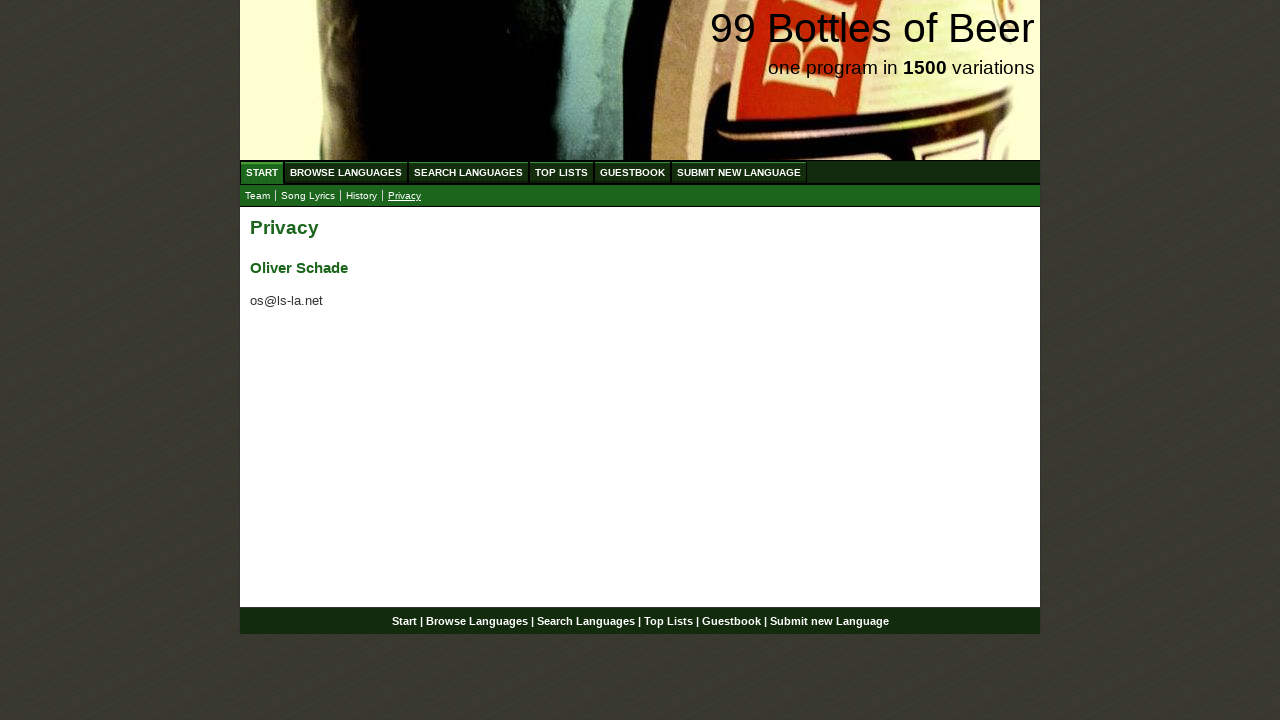